Fills out a form with personal information including first name, last name, job title, education level, and gender selection

Starting URL: https://formy-project.herokuapp.com/form

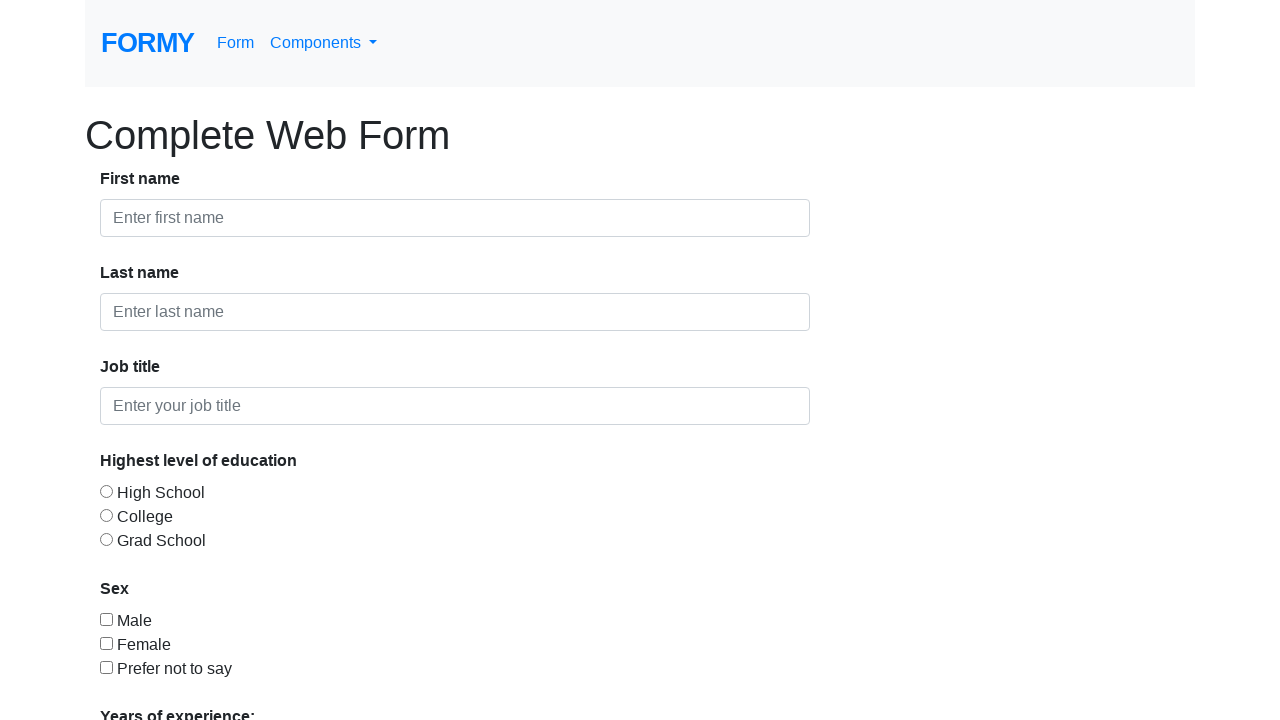

Filled first name field with 'Test' on #first-name
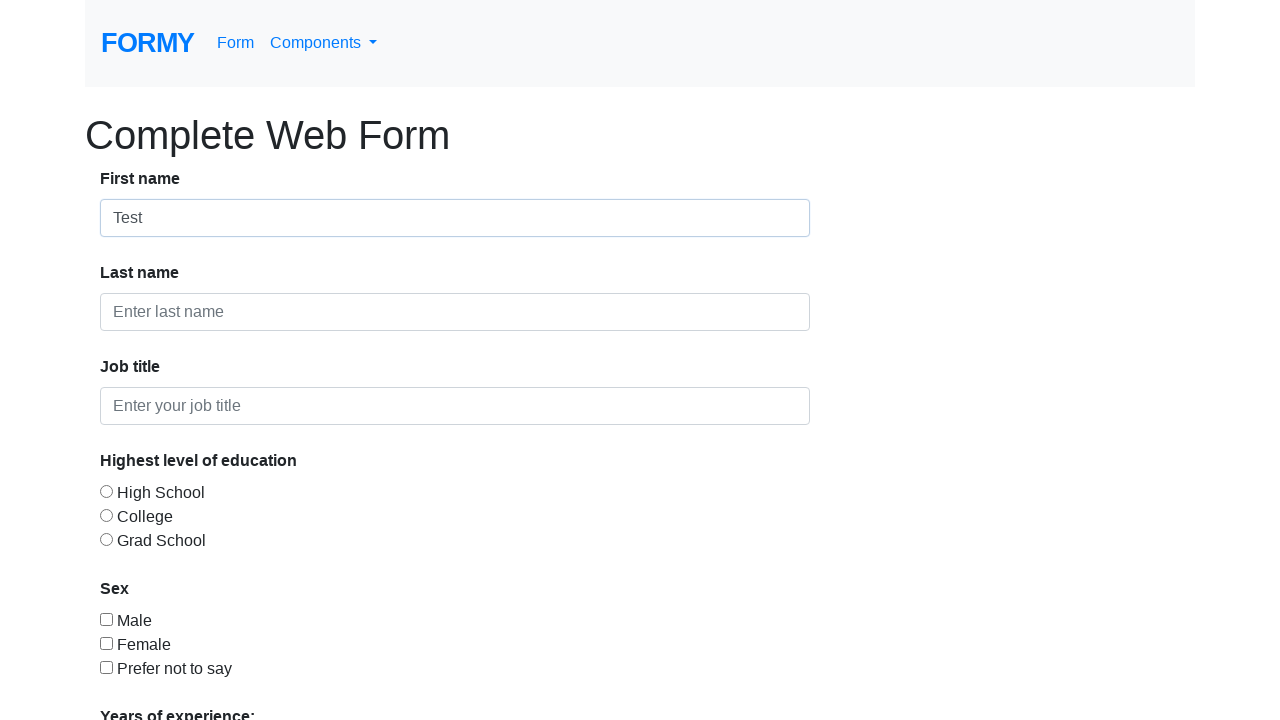

Filled last name field with 'Best Test' on #last-name
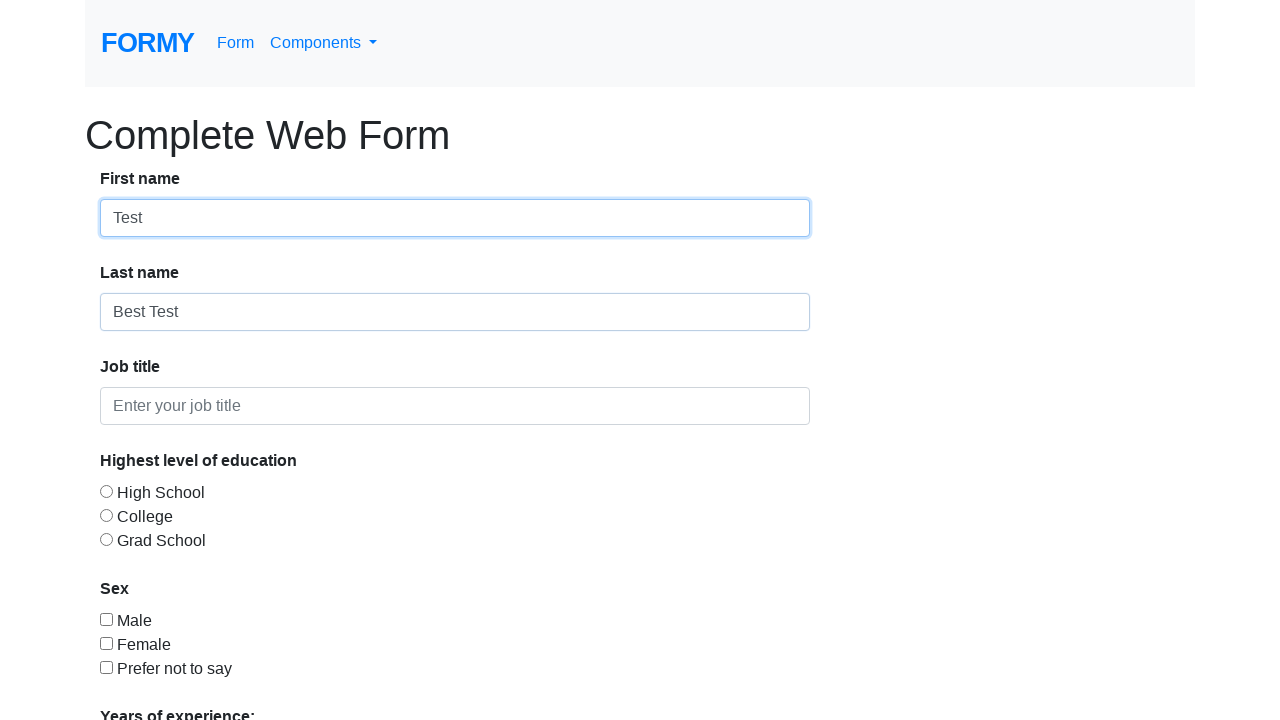

Filled job title field with 'Tester' on #job-title
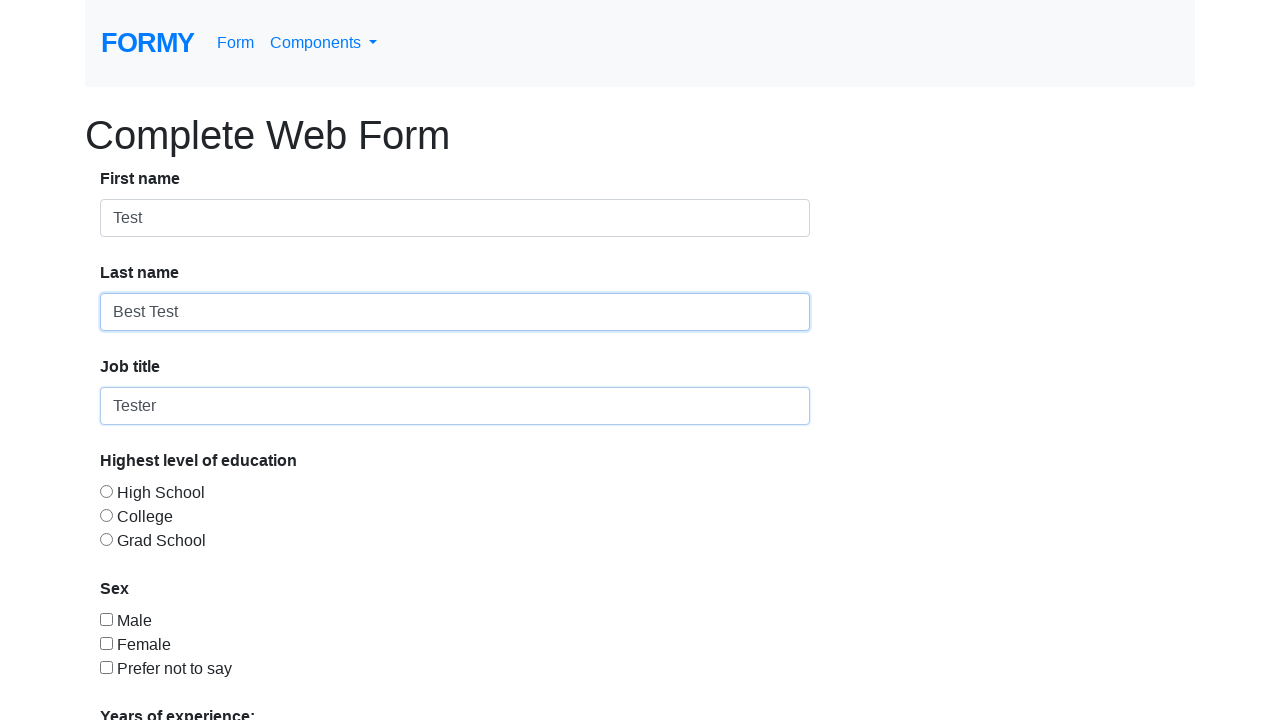

Selected education level radio button at (106, 515) on #radio-button-2
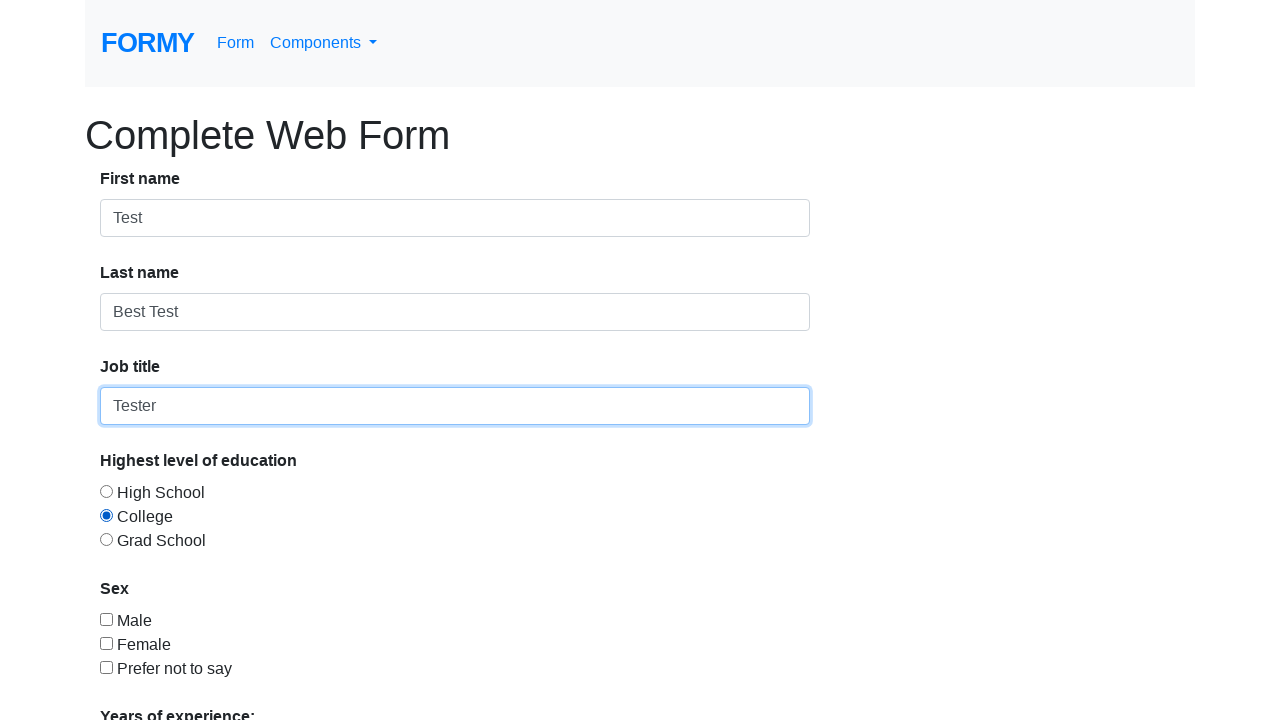

Selected gender checkbox at (106, 619) on #checkbox-1
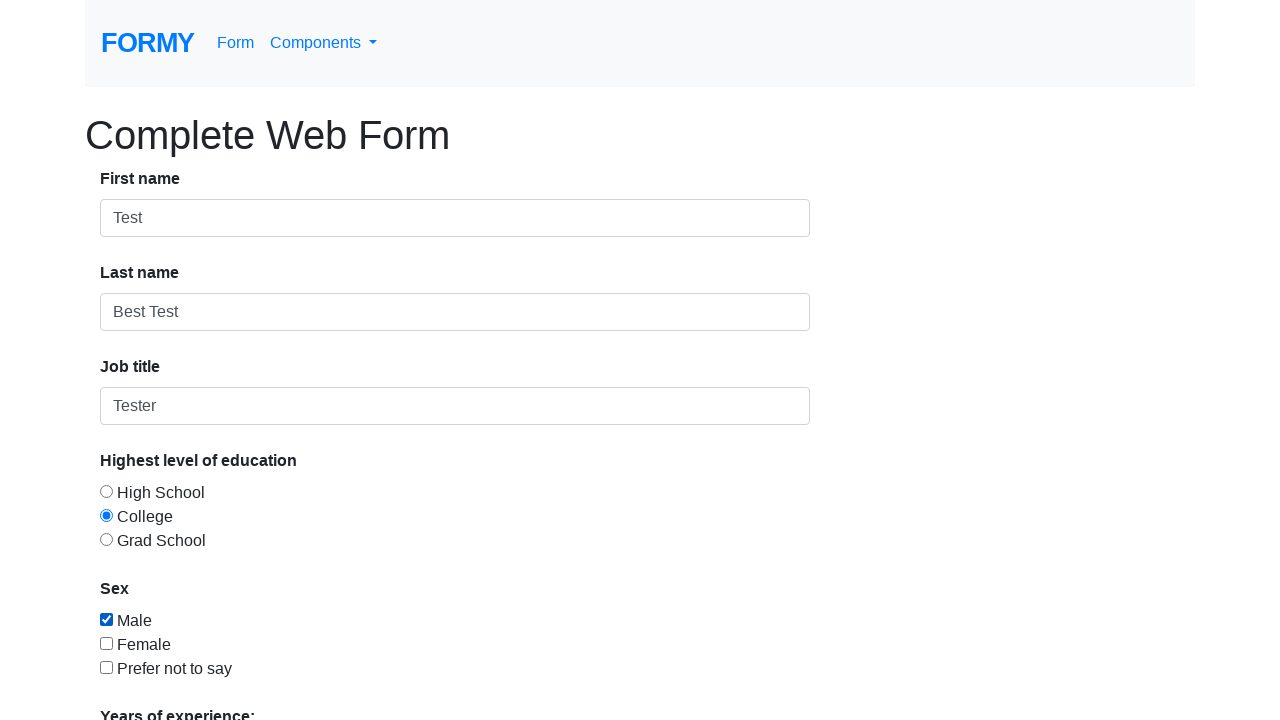

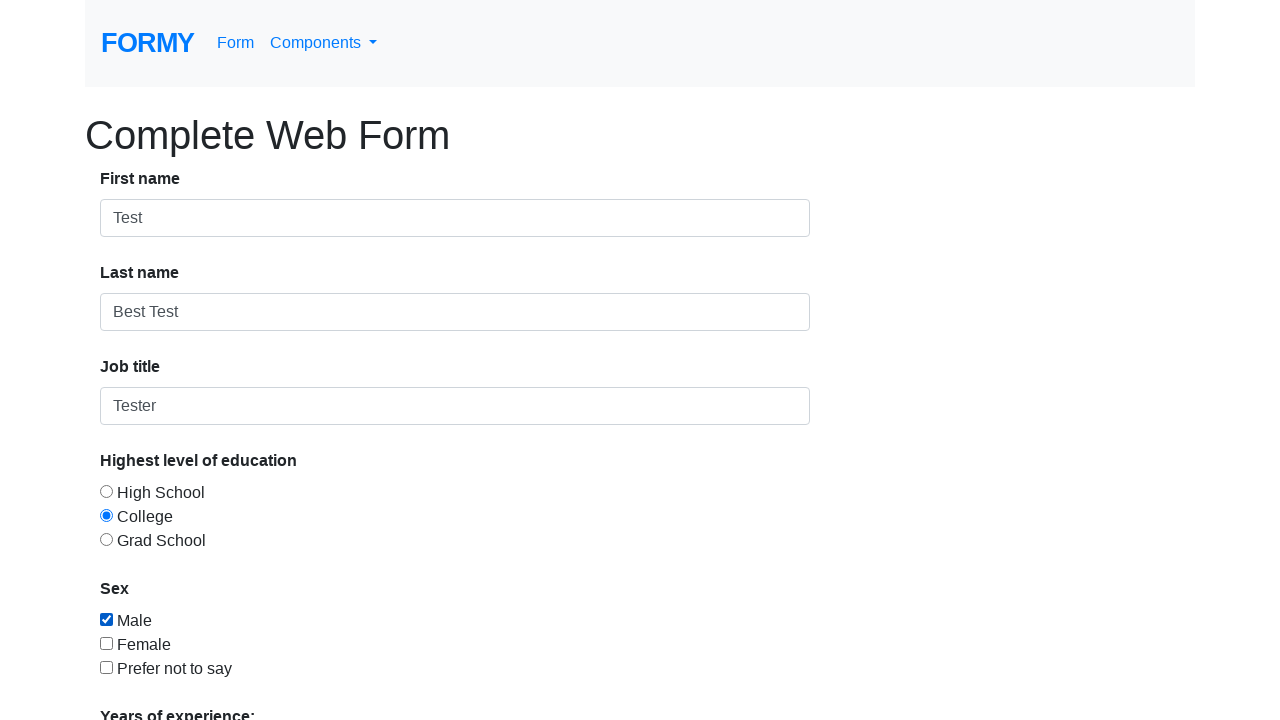